Opens the Dropbox homepage and verifies the page loads successfully

Starting URL: https://www.dropbox.com/

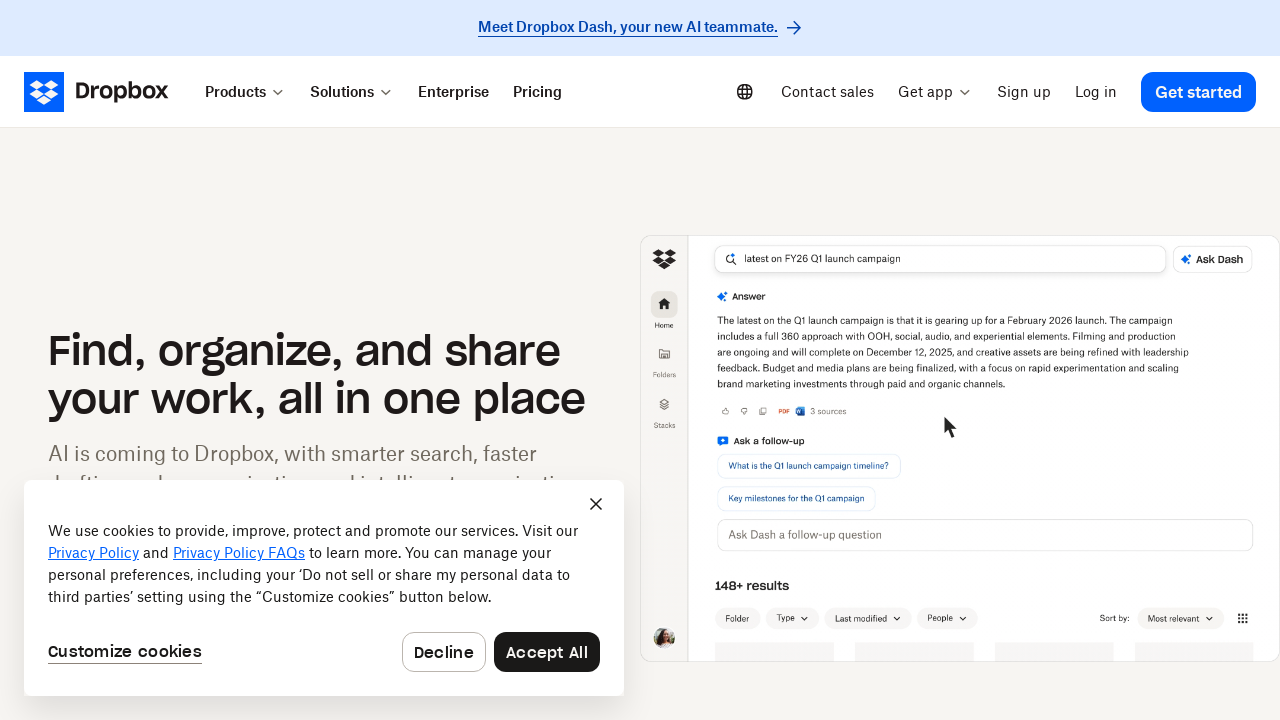

Waited for Dropbox homepage to load (domcontentloaded state)
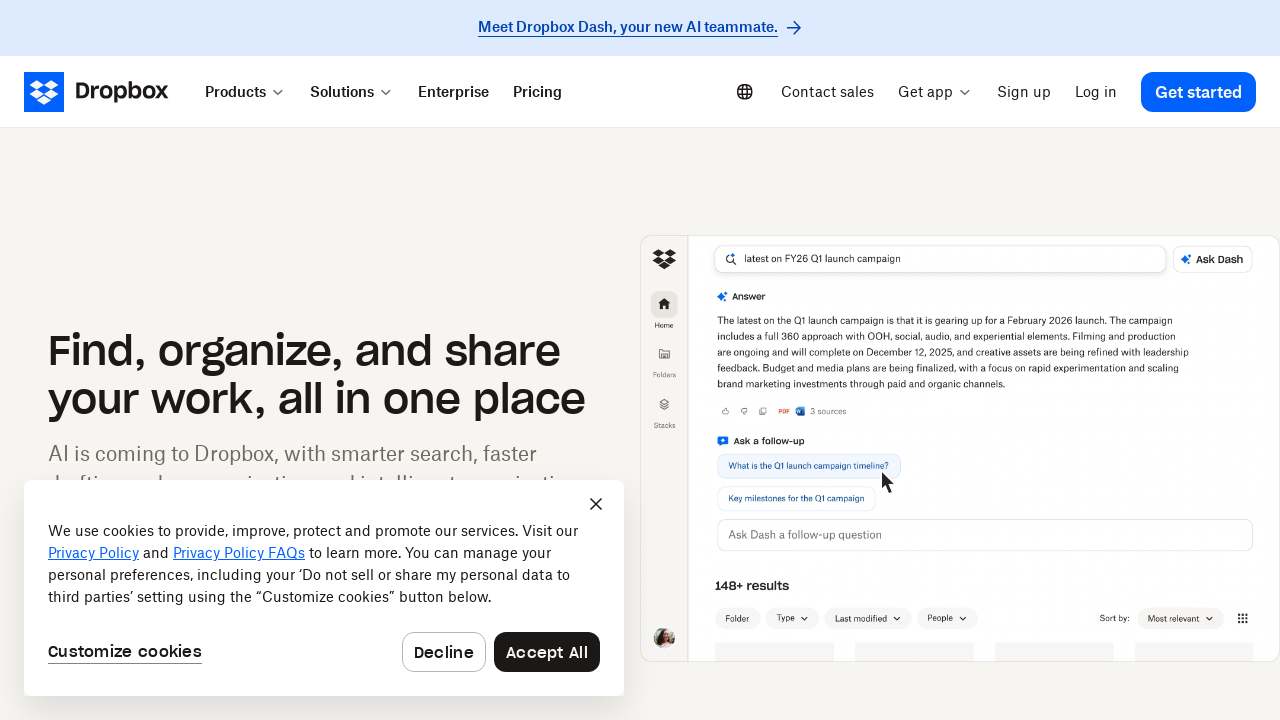

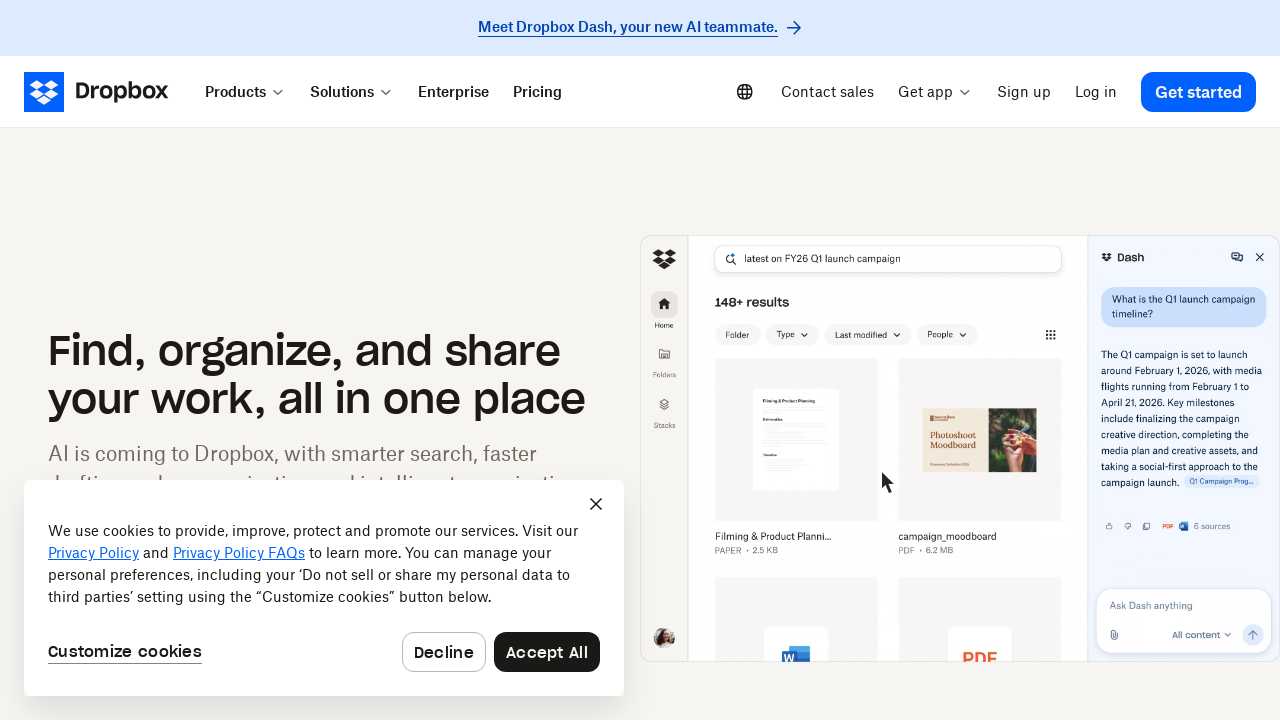